Navigates to Flipkart homepage and verifies that the browser is on the correct URL by comparing the current URL with the expected URL.

Starting URL: https://www.flipkart.com/

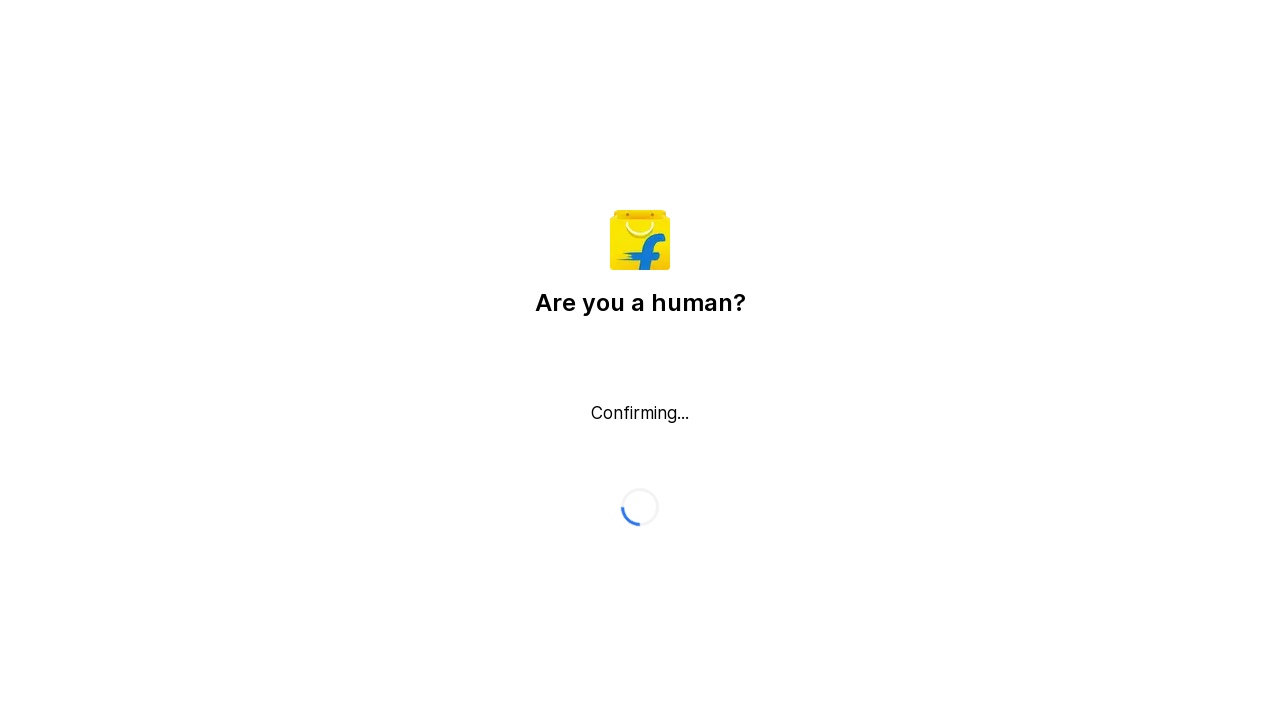

Waited for page to load (domcontentloaded state)
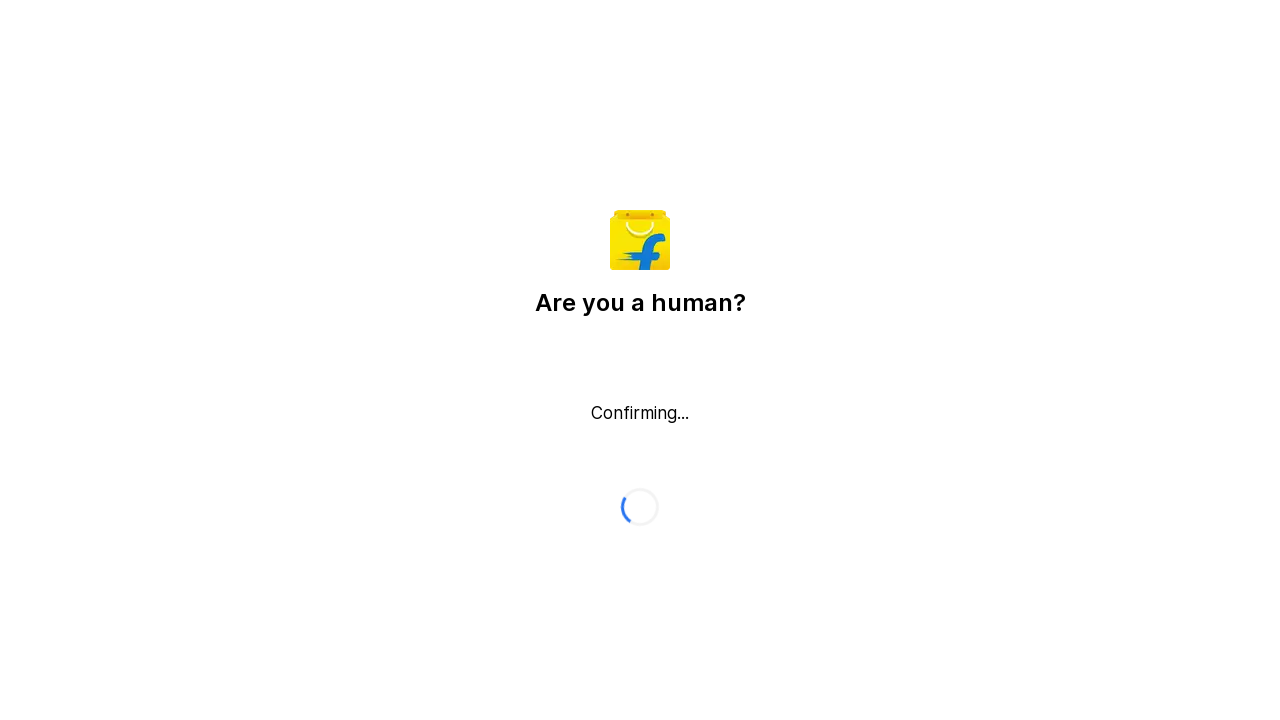

Retrieved current URL from page
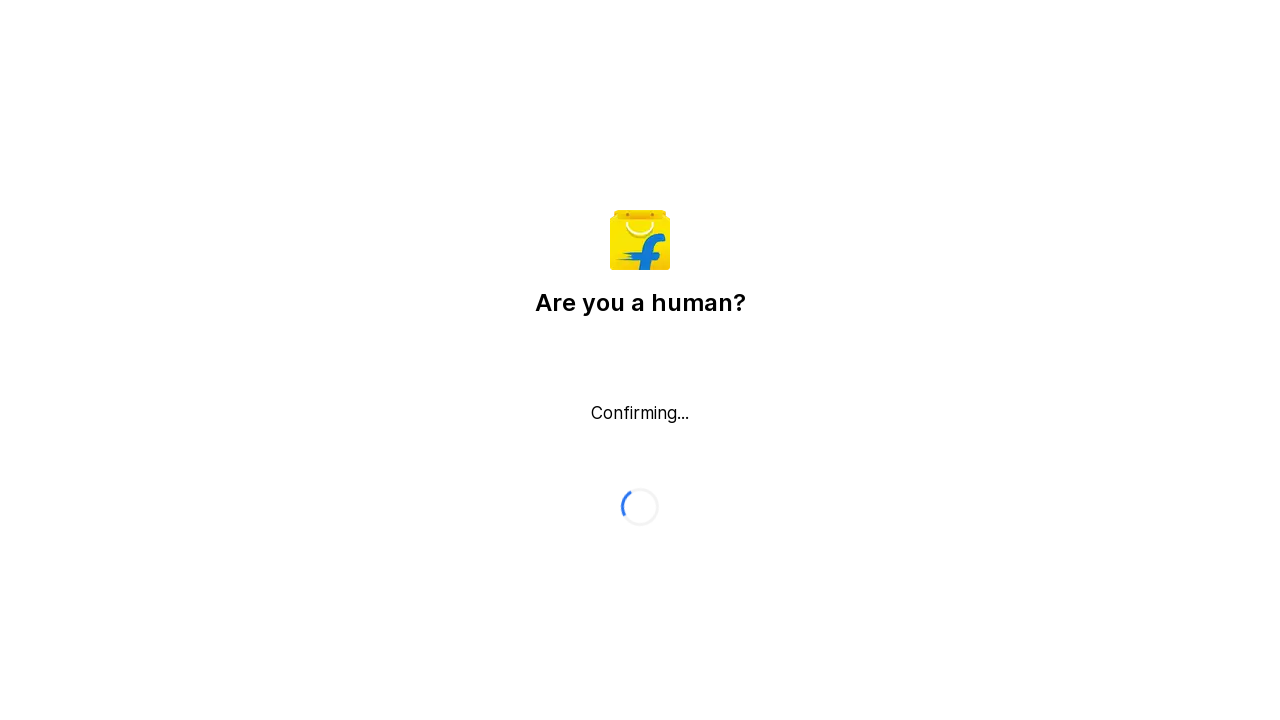

Verified that current URL contains 'flipkart.com' - assertion passed
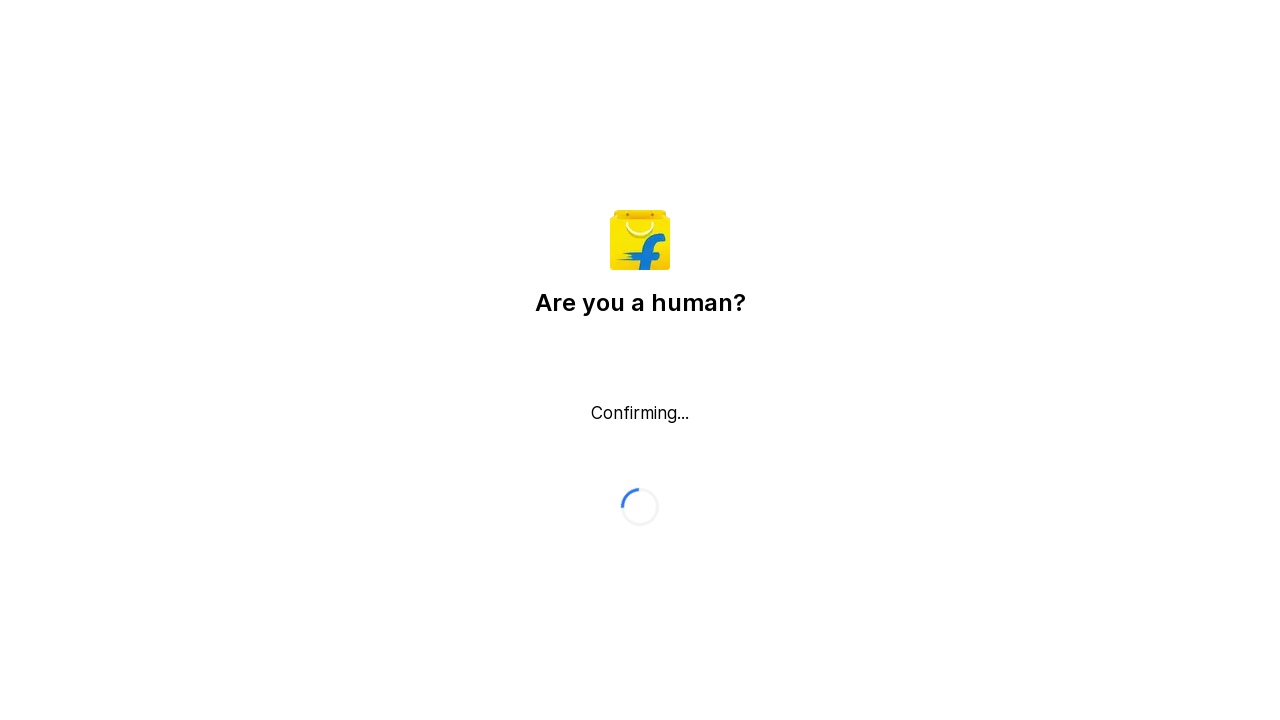

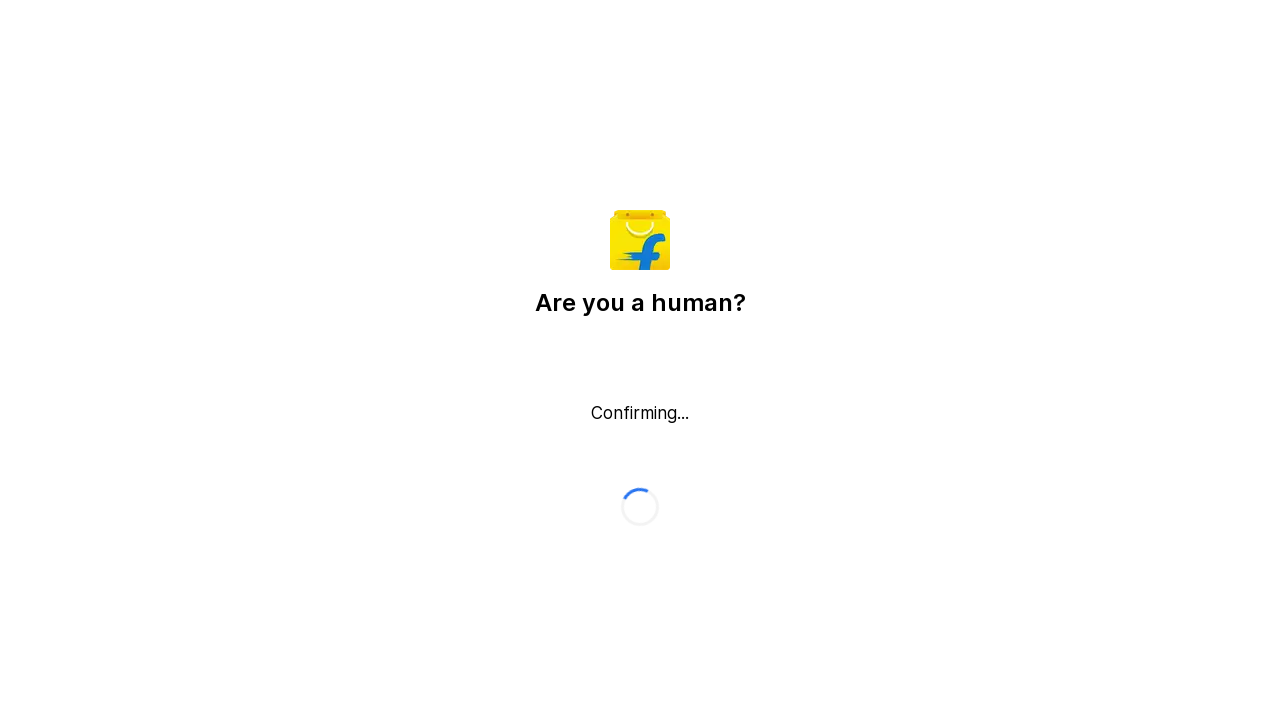